Tests handling of an entry modal/advertisement popup by waiting for it to appear and then clicking the close button to dismiss it

Starting URL: https://the-internet.herokuapp.com/entry_ad

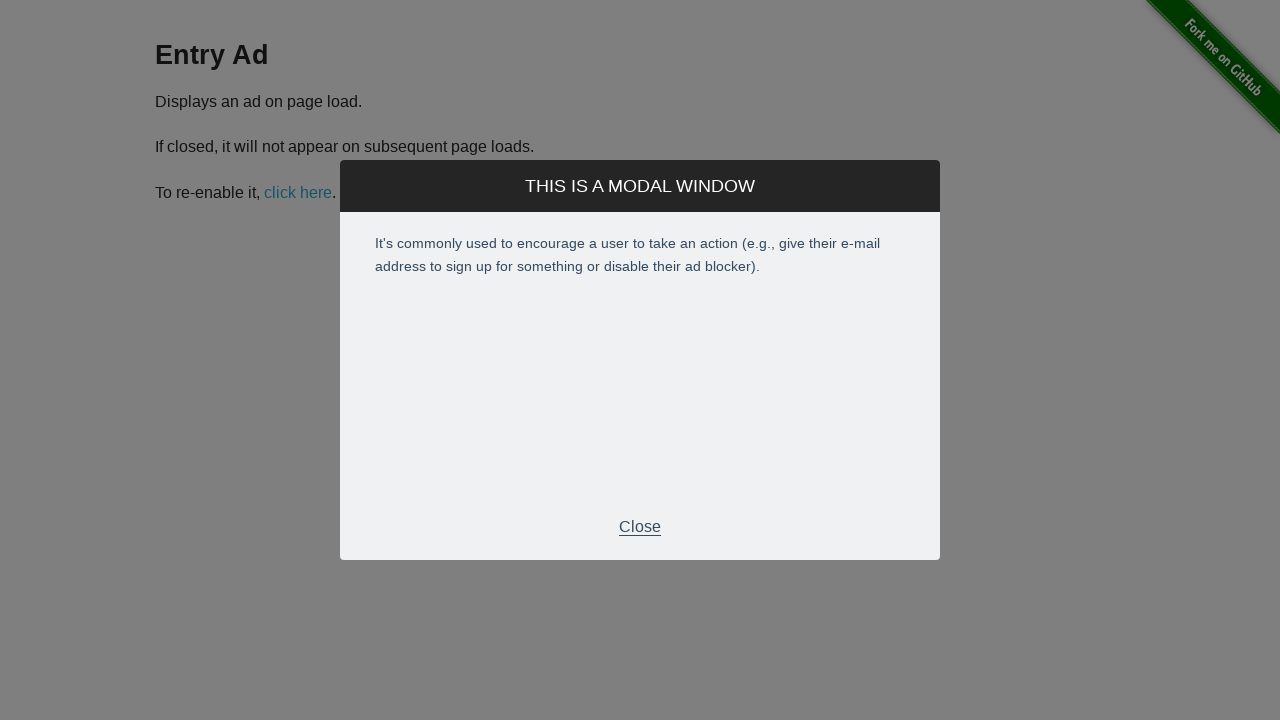

Entry advertisement modal appeared and became visible
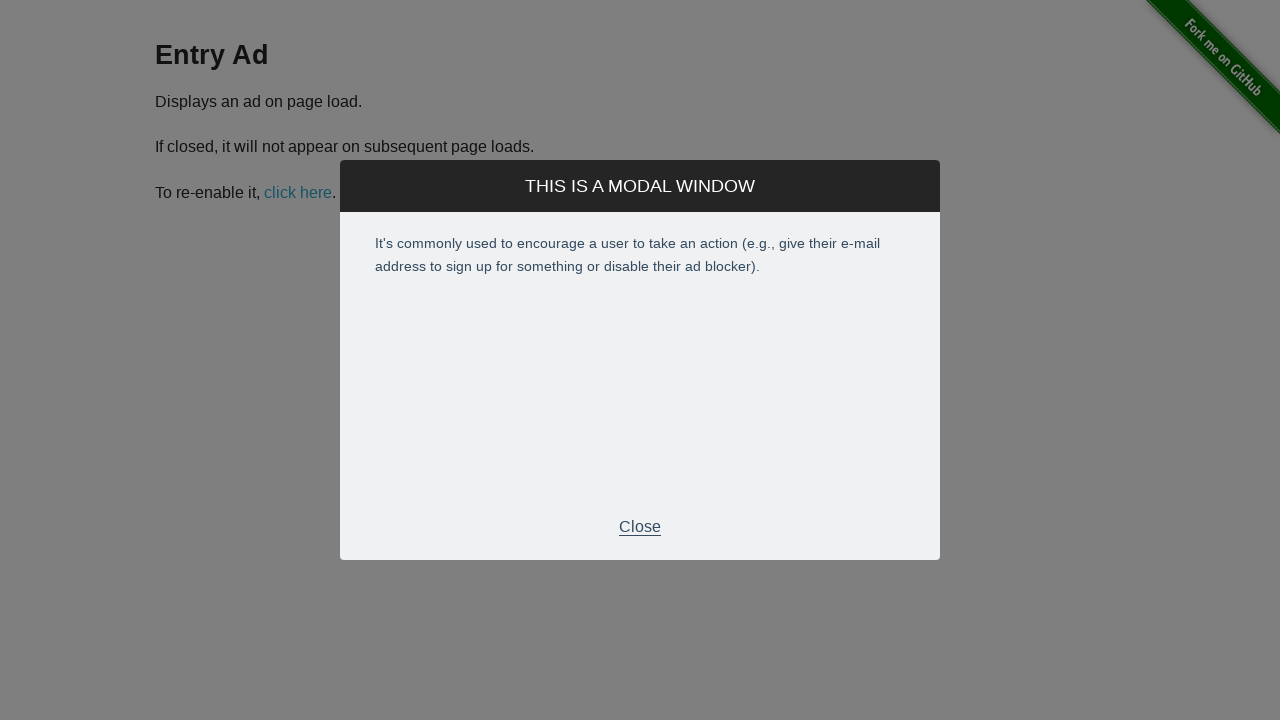

Clicked the close button to dismiss the modal at (640, 527) on #modal > div.modal > div.modal-footer > p
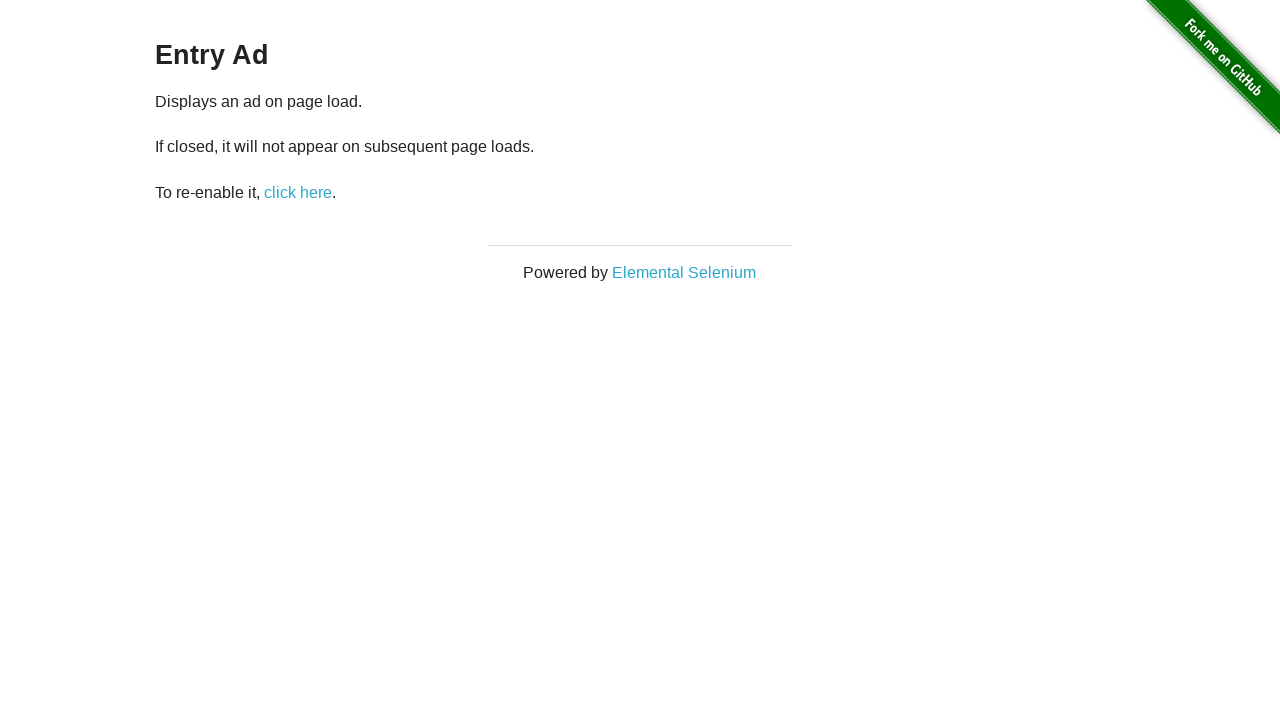

Modal was successfully dismissed and is no longer visible
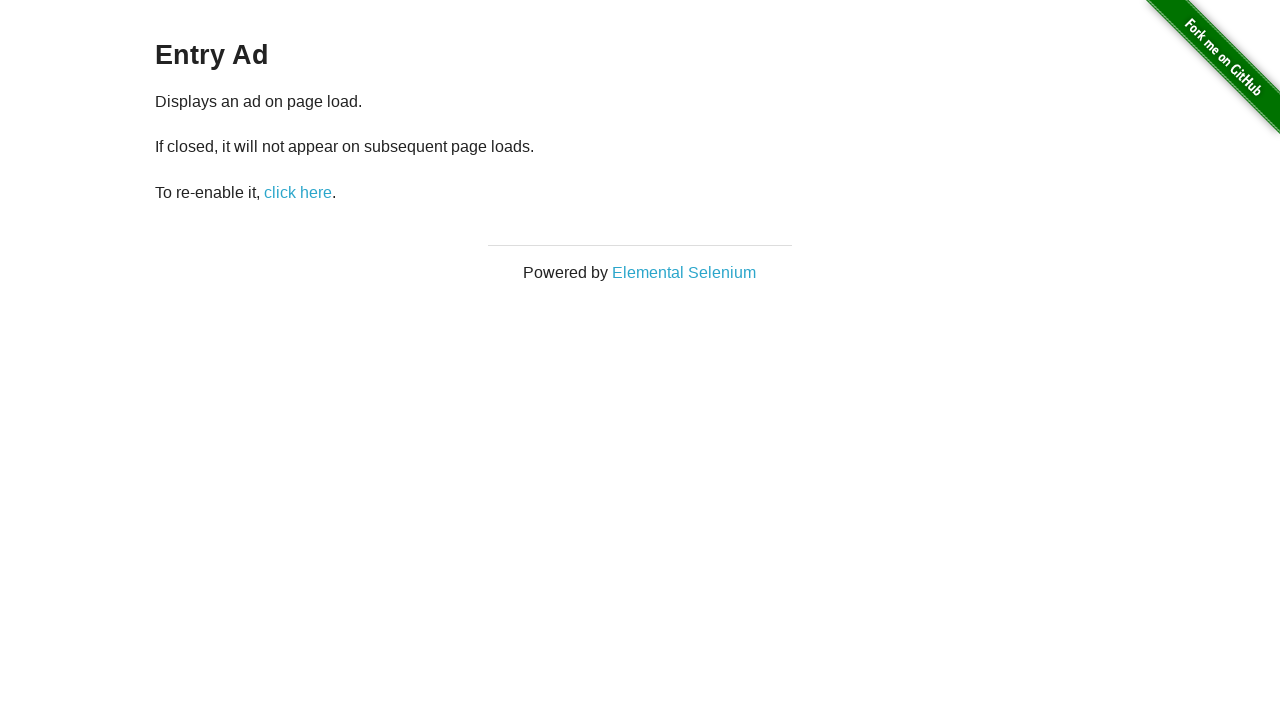

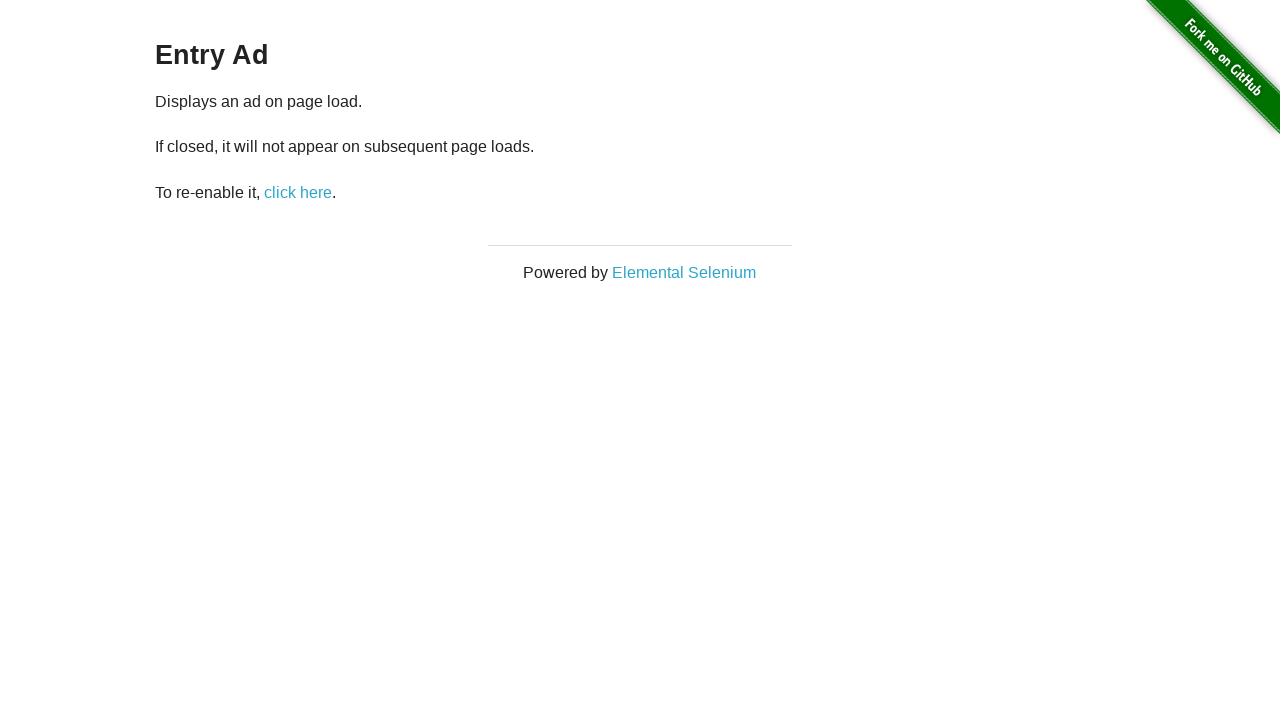